Verifies that the page title is NOT "youtube" (lowercase)

Starting URL: https://www.youtube.com

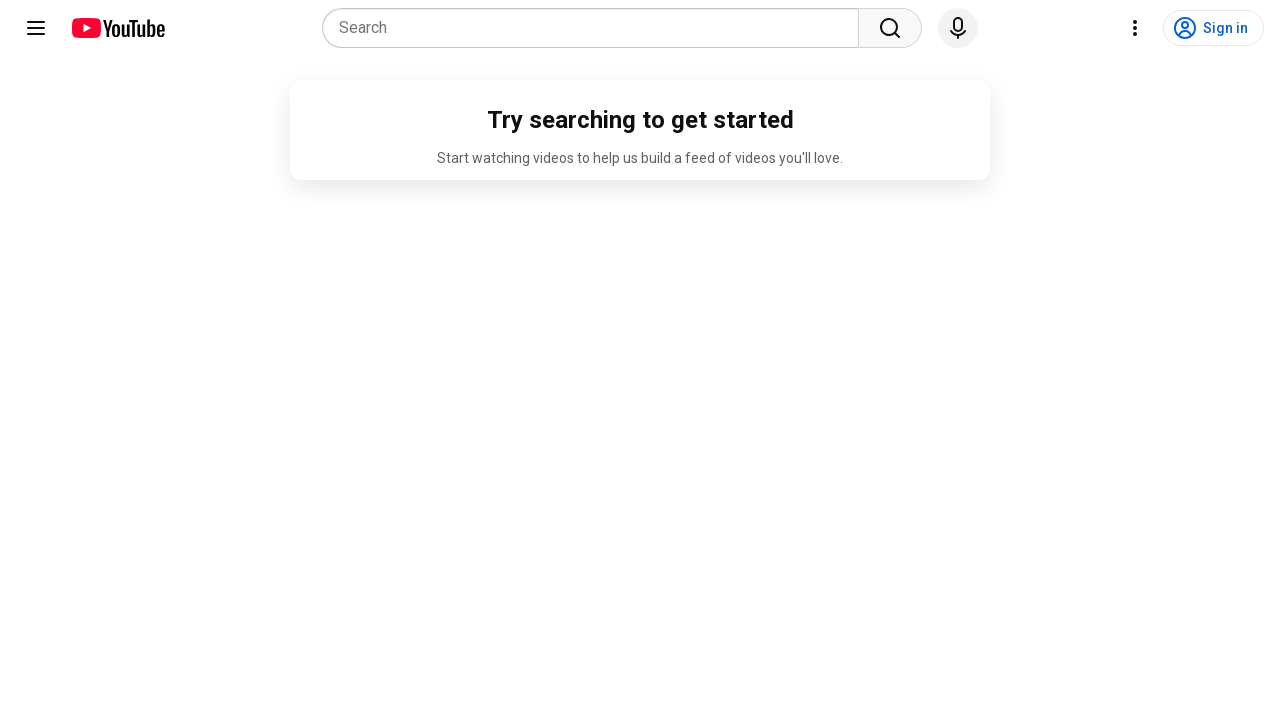

Navigated to https://www.youtube.com
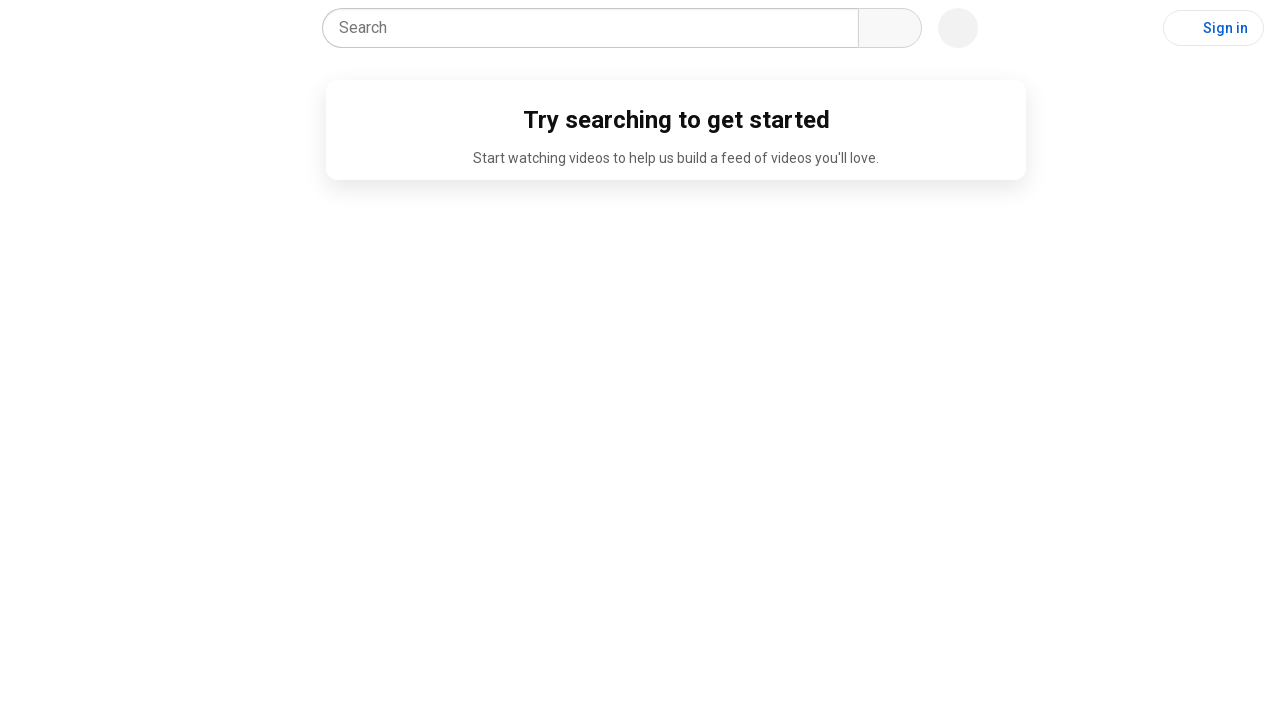

Verified that page title is NOT 'youtube' (lowercase)
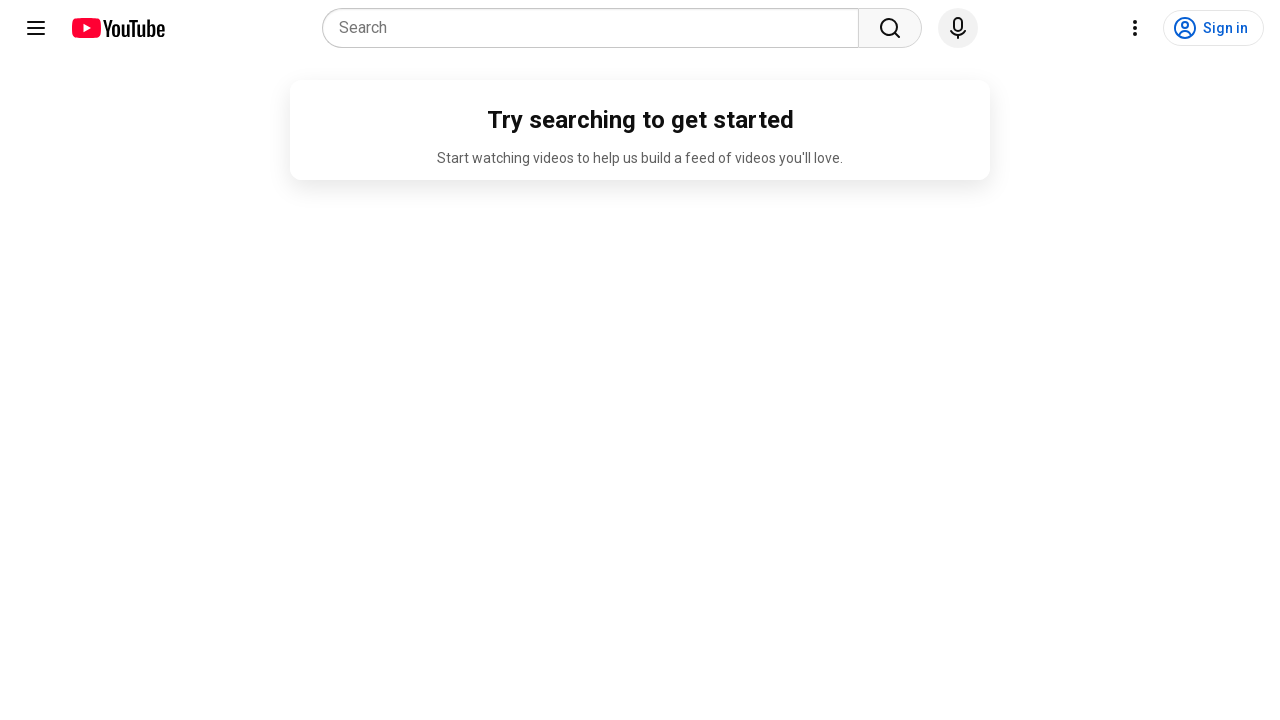

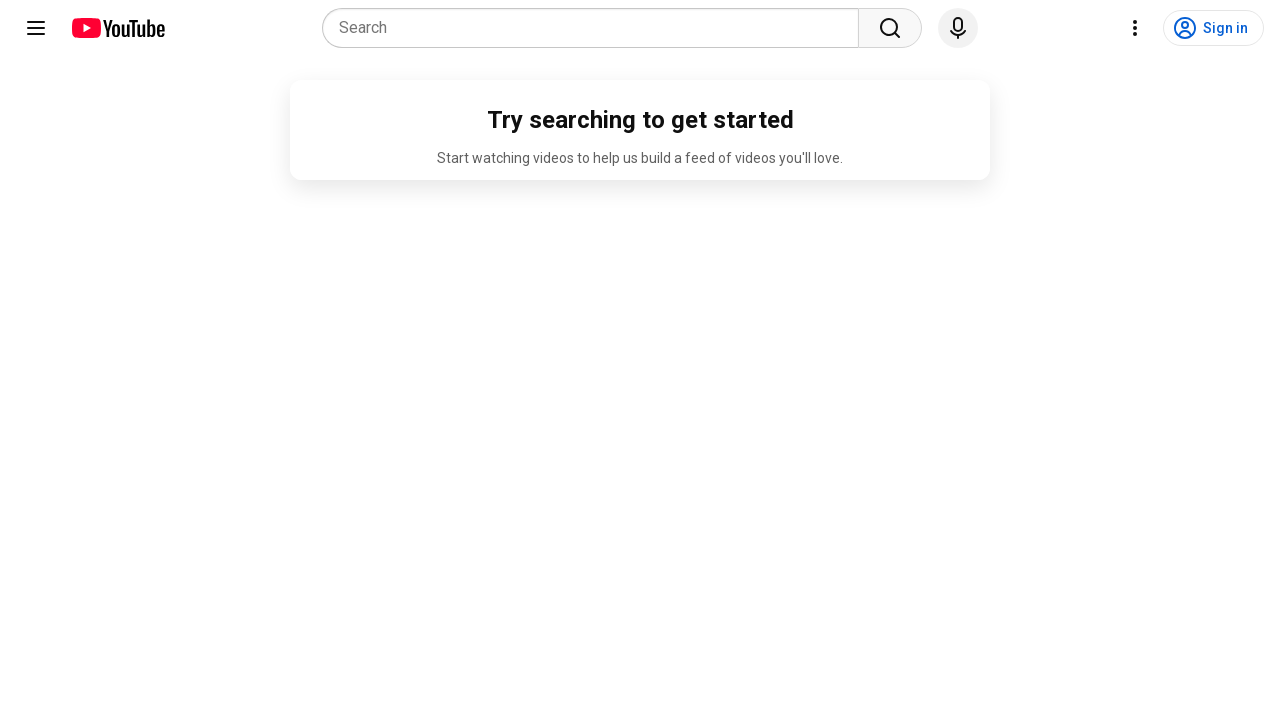